Tests browser window resize functionality on housing.com by navigating to the real estate page, resizing the window to 1024x600, and verifying the page adjusts to the new resolution.

Starting URL: https://housing.com/in/buy/real-estate-pune

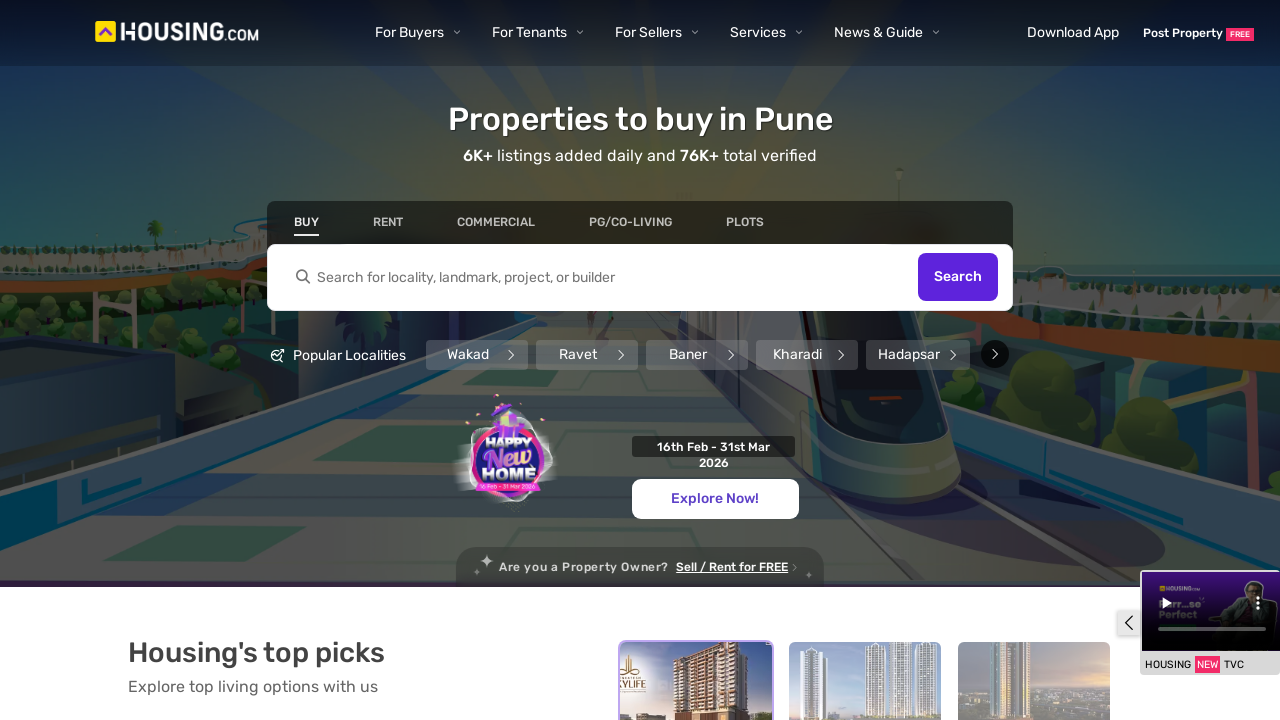

Retrieved initial viewport size
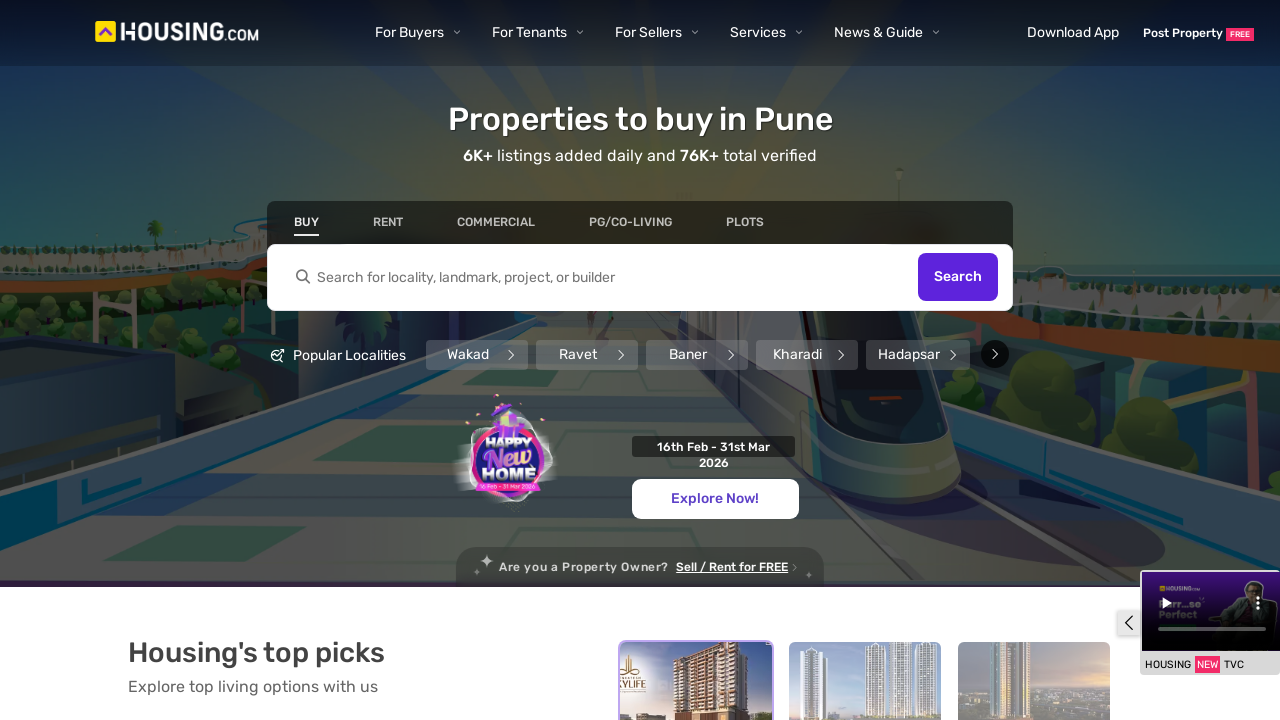

Resized viewport to 1024x600
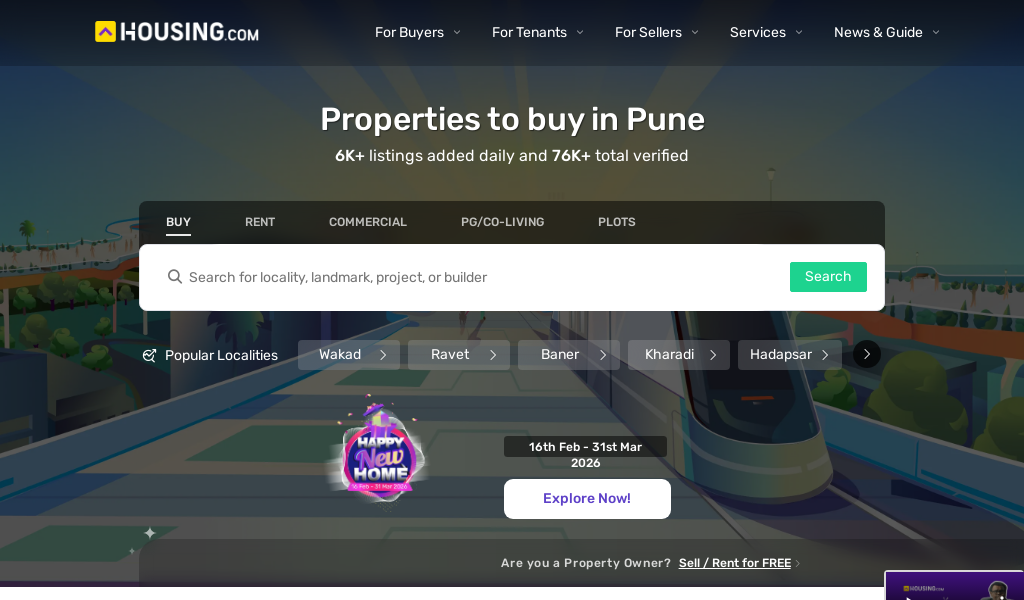

Verified new viewport size after resize
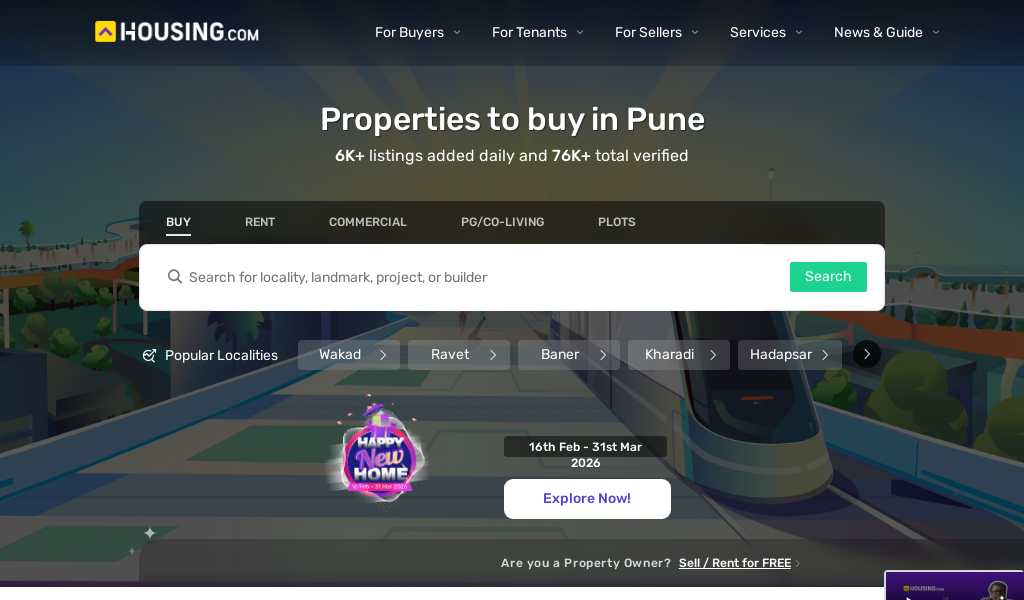

Waited for page to adjust to new resolution
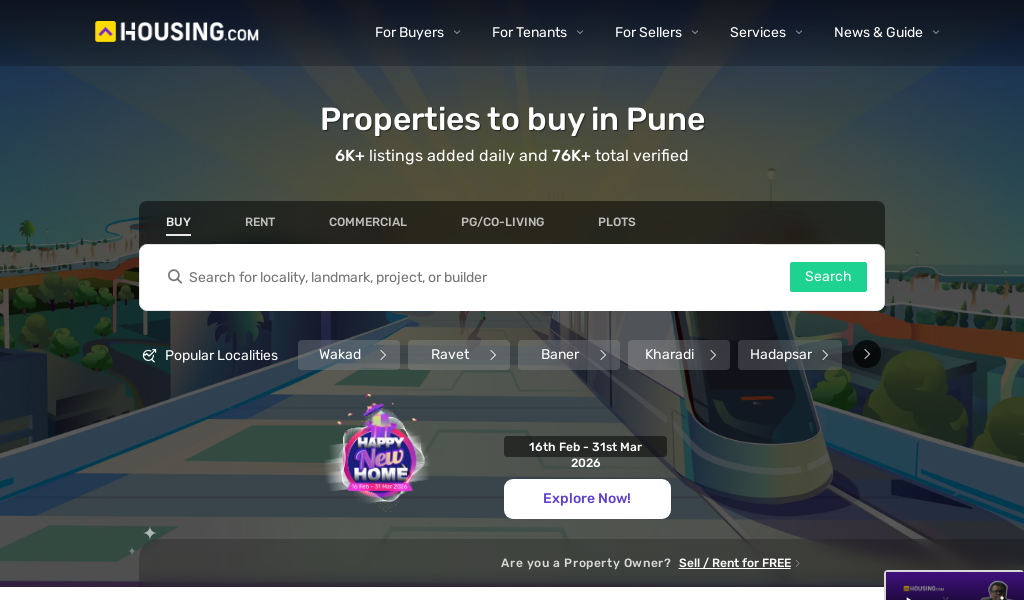

Confirmed page content is visible after resize
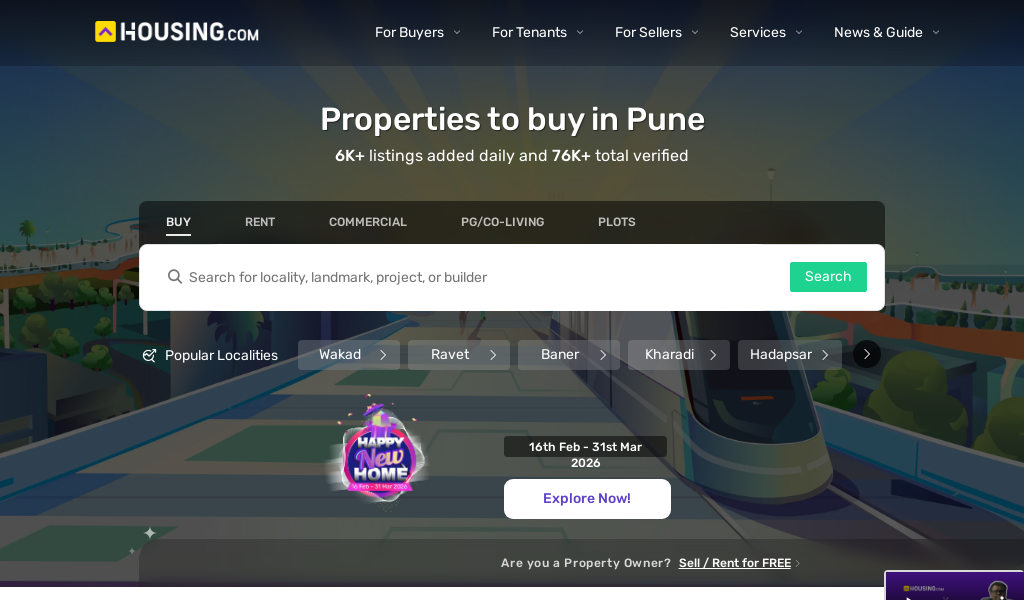

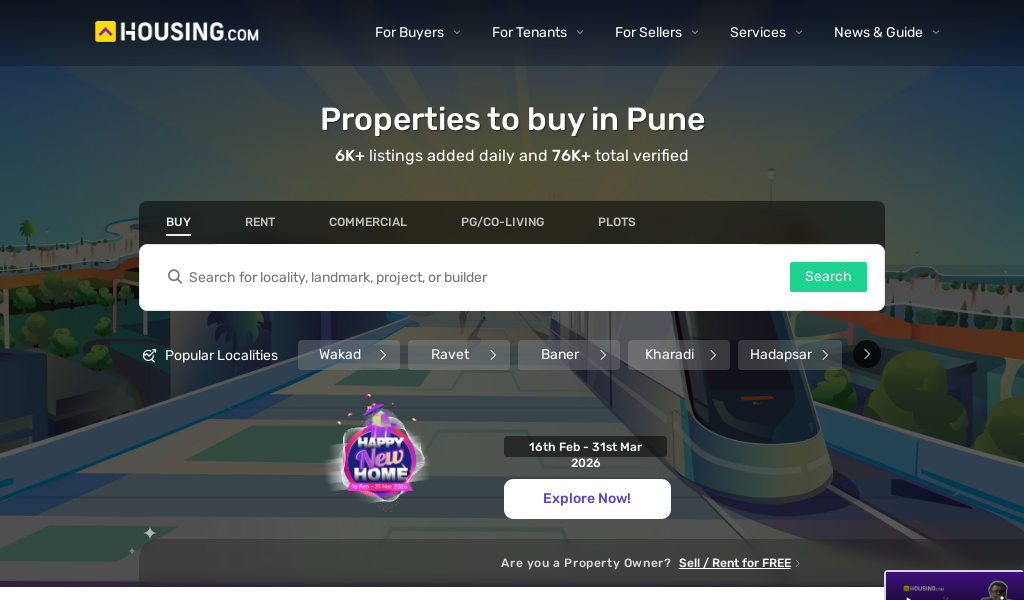